Tests autocomplete dropdown functionality by typing a partial country name, waiting for suggestions to appear, and selecting "India" from the dropdown list

Starting URL: https://www.rahulshettyacademy.com/AutomationPractice/

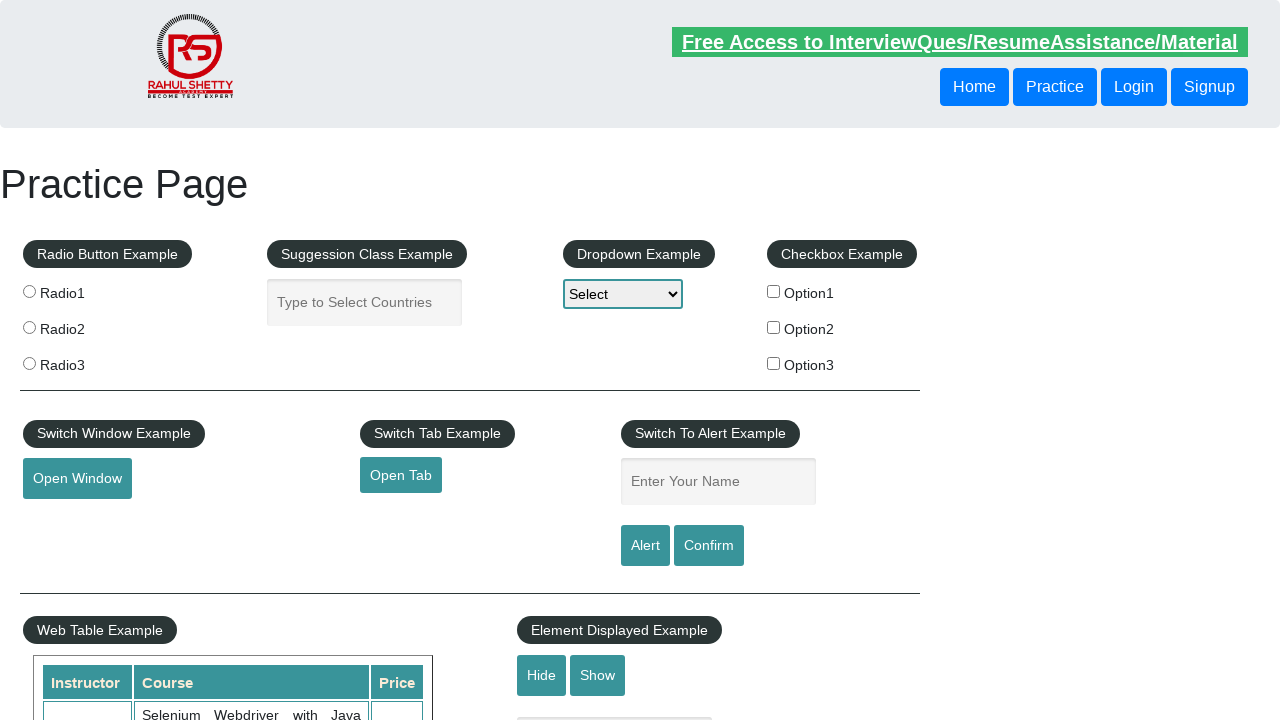

Filled autocomplete field with 'ind' to trigger suggestions on #autocomplete
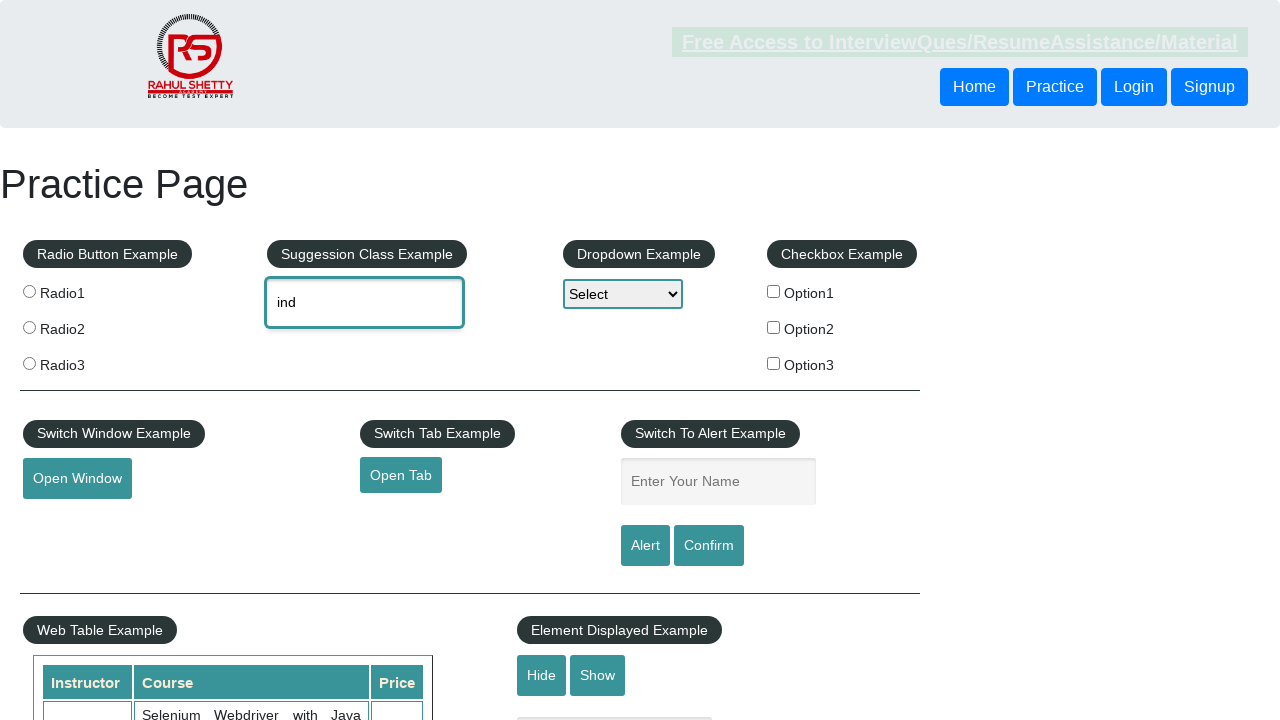

Autocomplete suggestions dropdown appeared
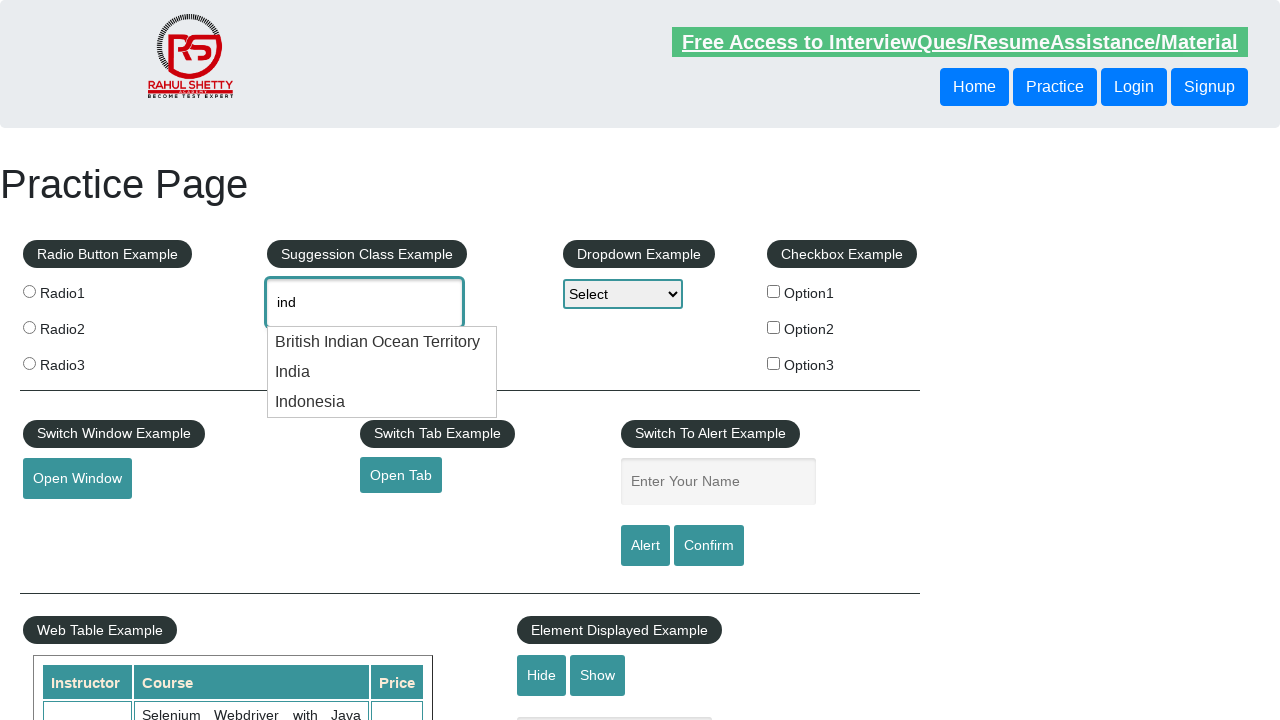

Retrieved all autocomplete suggestion items
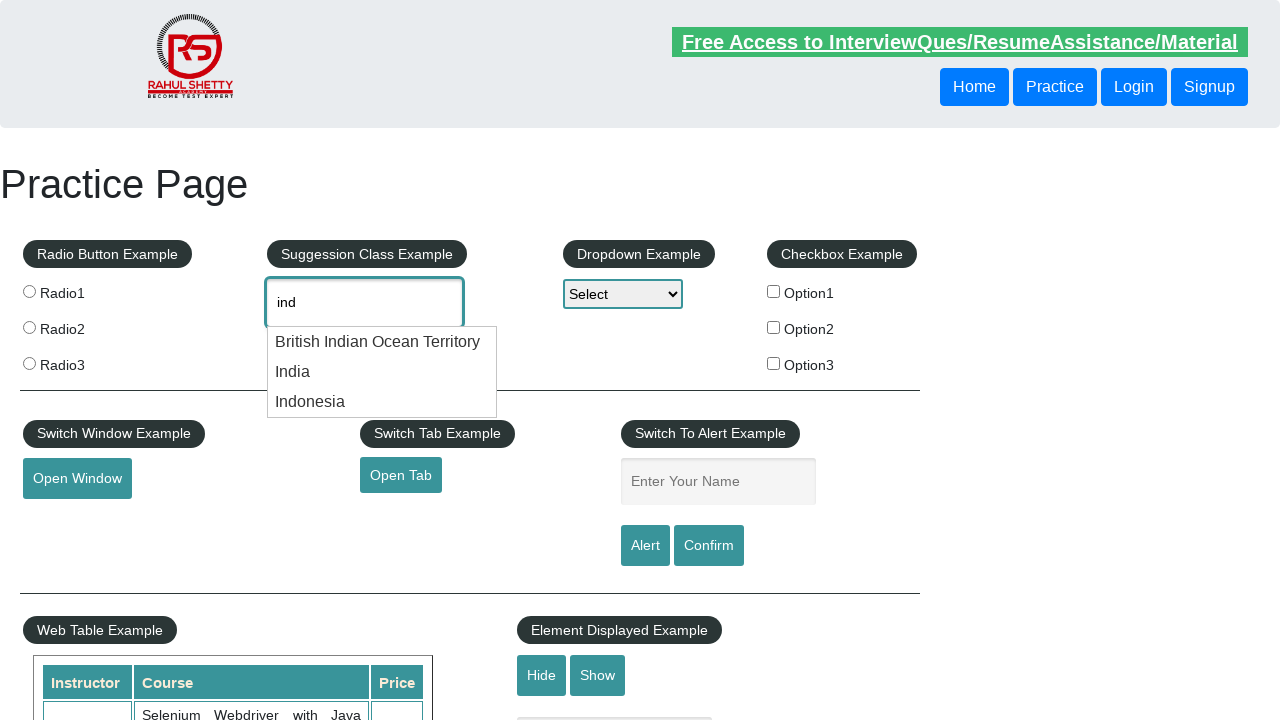

Selected 'India' from autocomplete dropdown at (382, 372) on .ui-menu-item >> nth=1
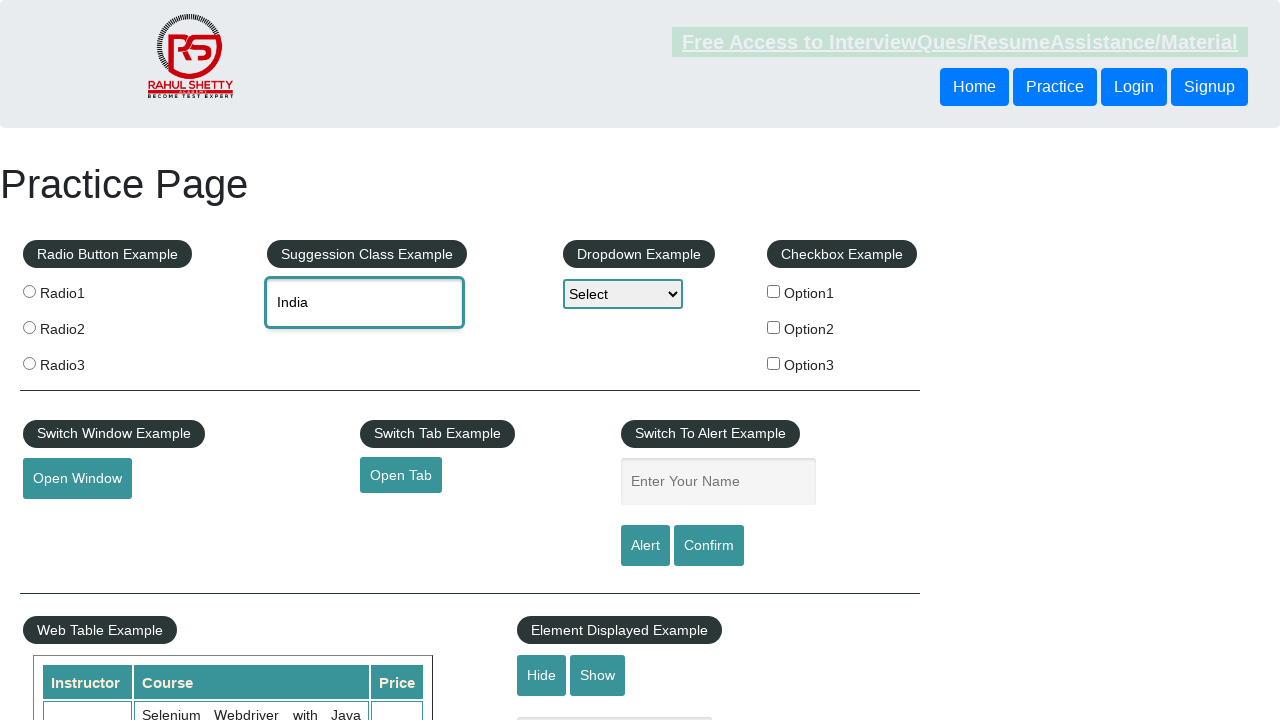

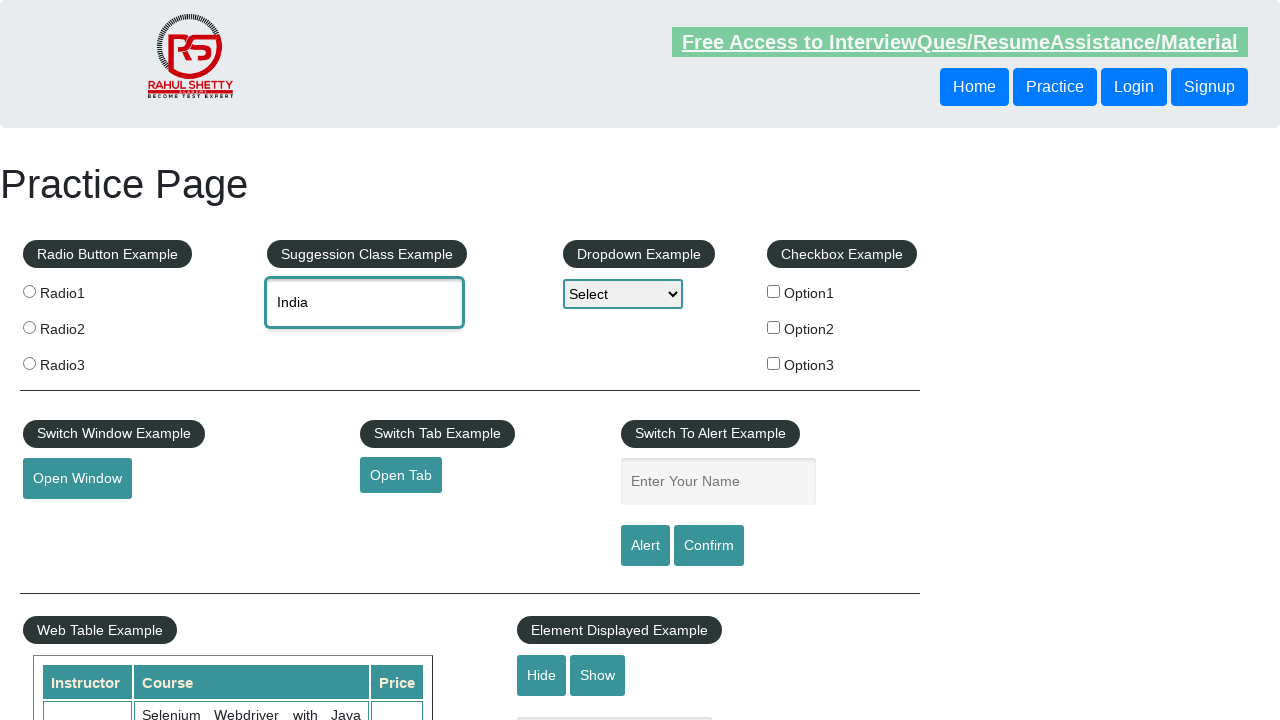